Tests scrolling functionality by scrolling to a specific link element on the page and highlighting it

Starting URL: https://www.browserstack.com/guide/selenium-scroll-tutorial

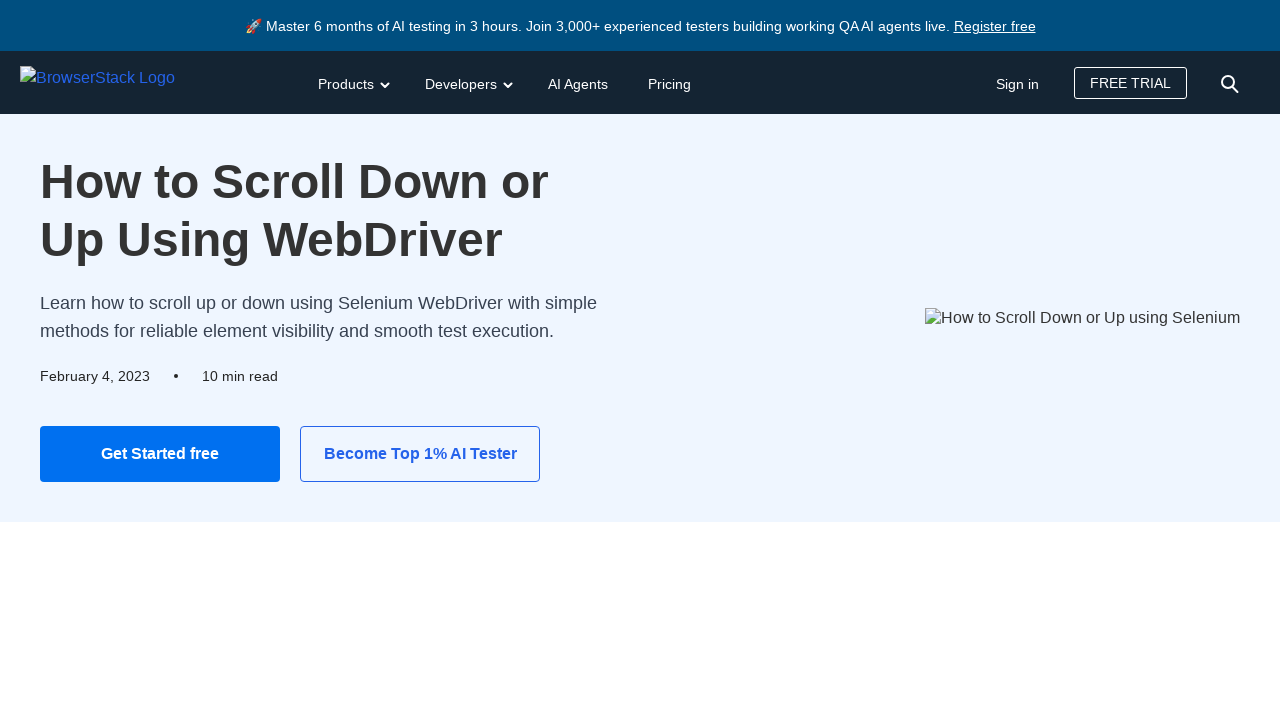

Located target link element 'How to run Selenium tests using Firefox Driver'
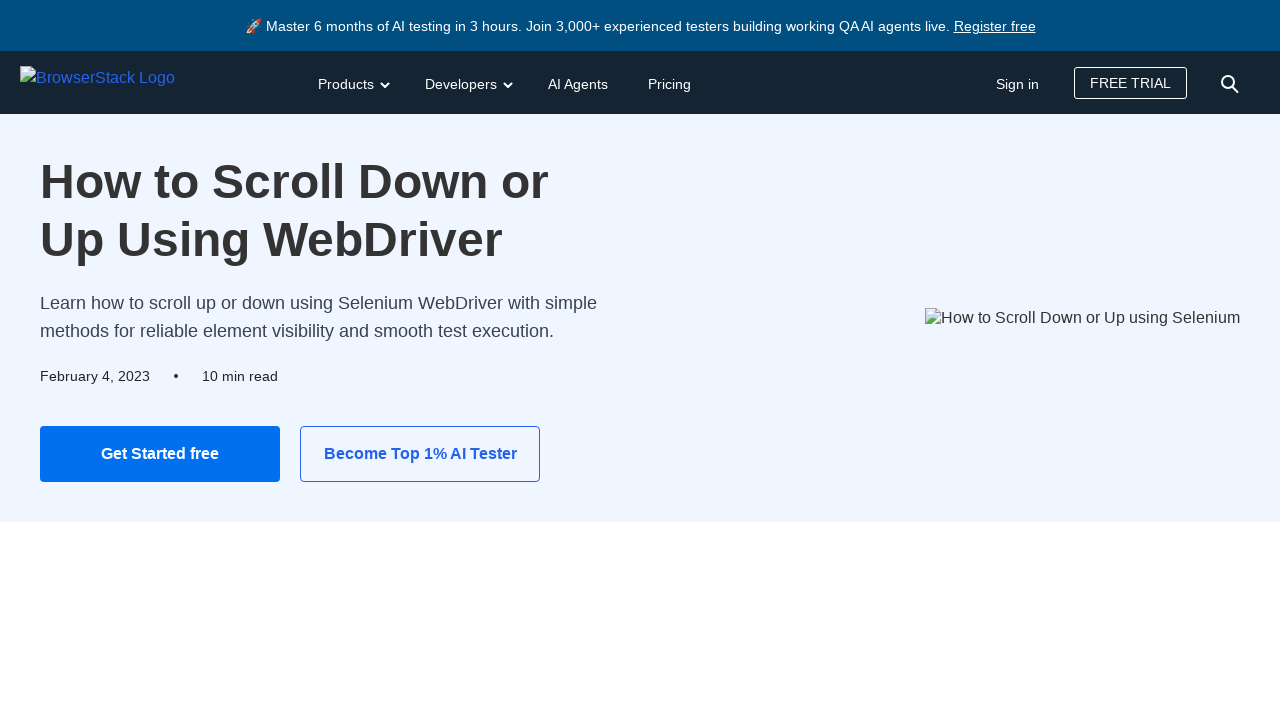

Scrolled to target link element
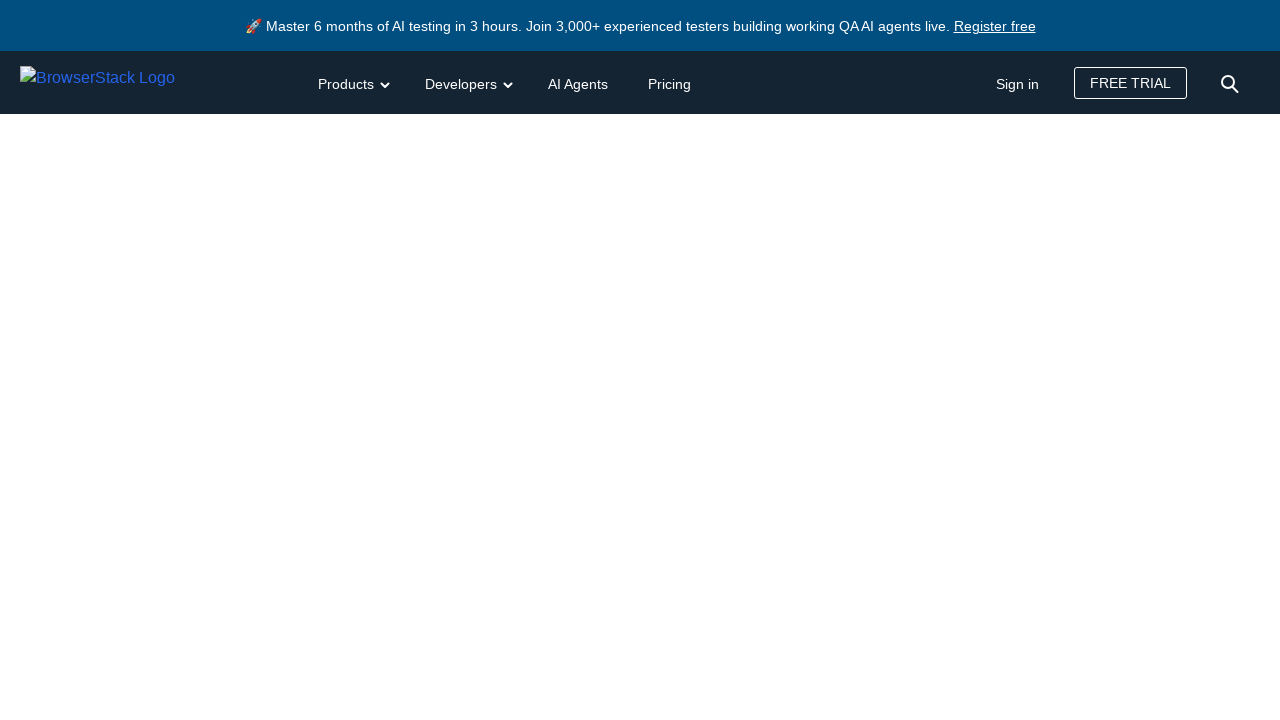

Applied red border highlight to target link element
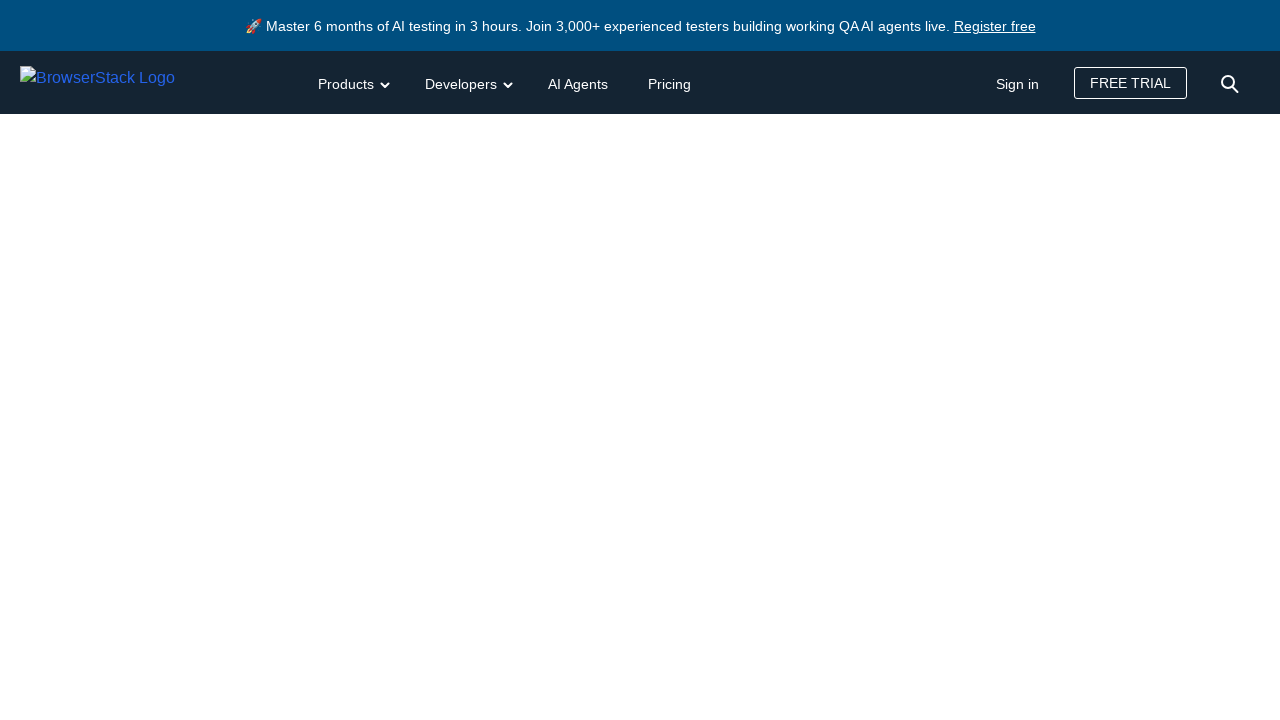

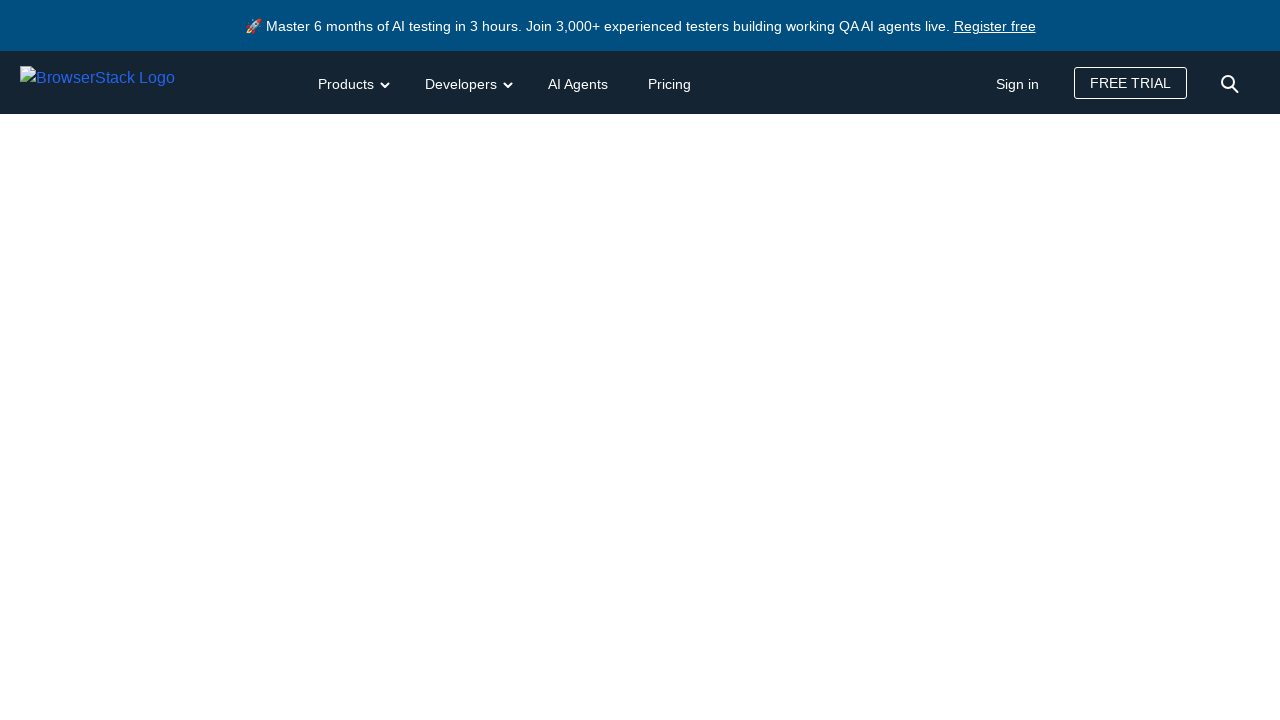